Tests right-click context menu functionality by right-clicking a button, selecting the Copy option from the context menu, and accepting the resulting alert

Starting URL: http://swisnl.github.io/jQuery-contextMenu/demo.html

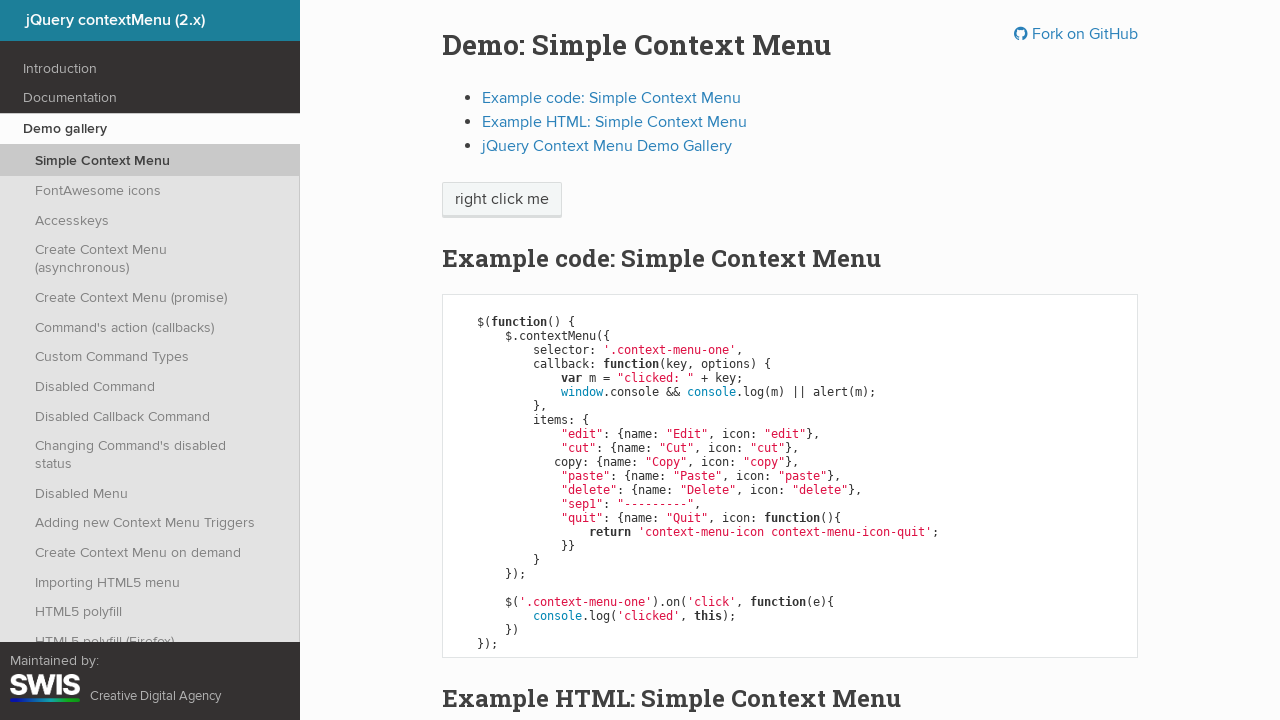

Located the context menu button element
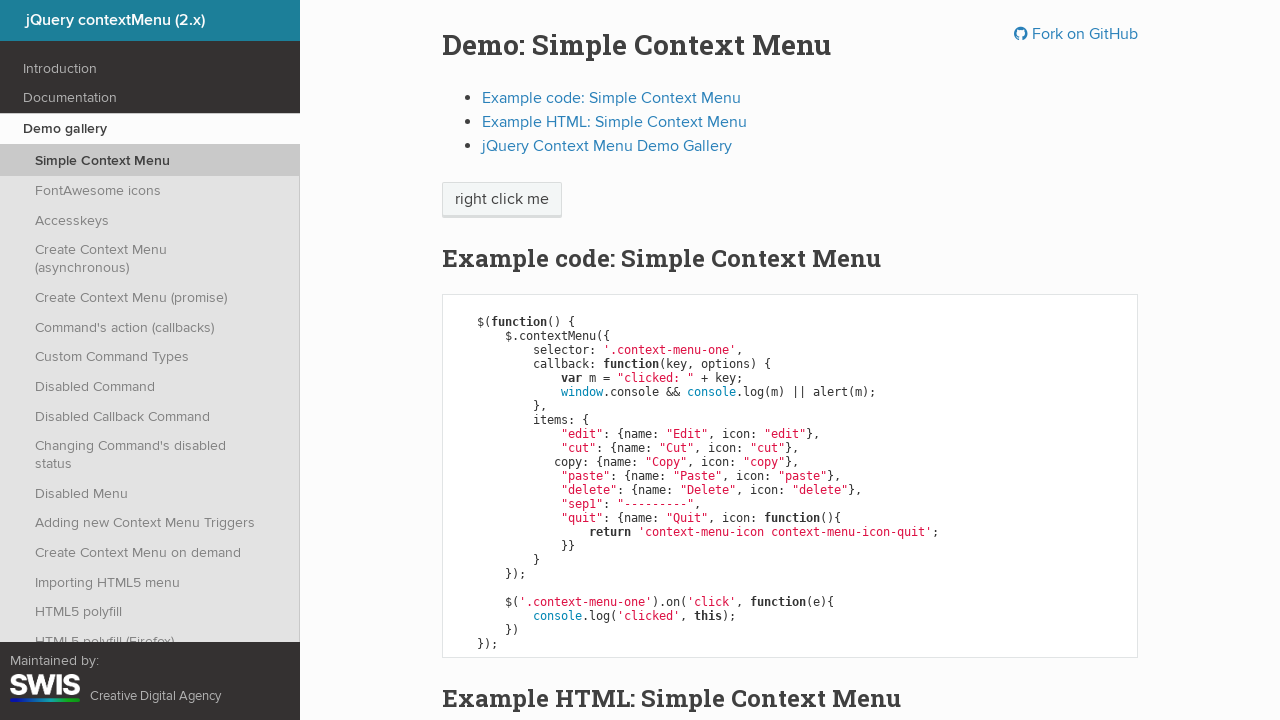

Right-clicked on the button to open context menu at (502, 200) on span.context-menu-one.btn.btn-neutral
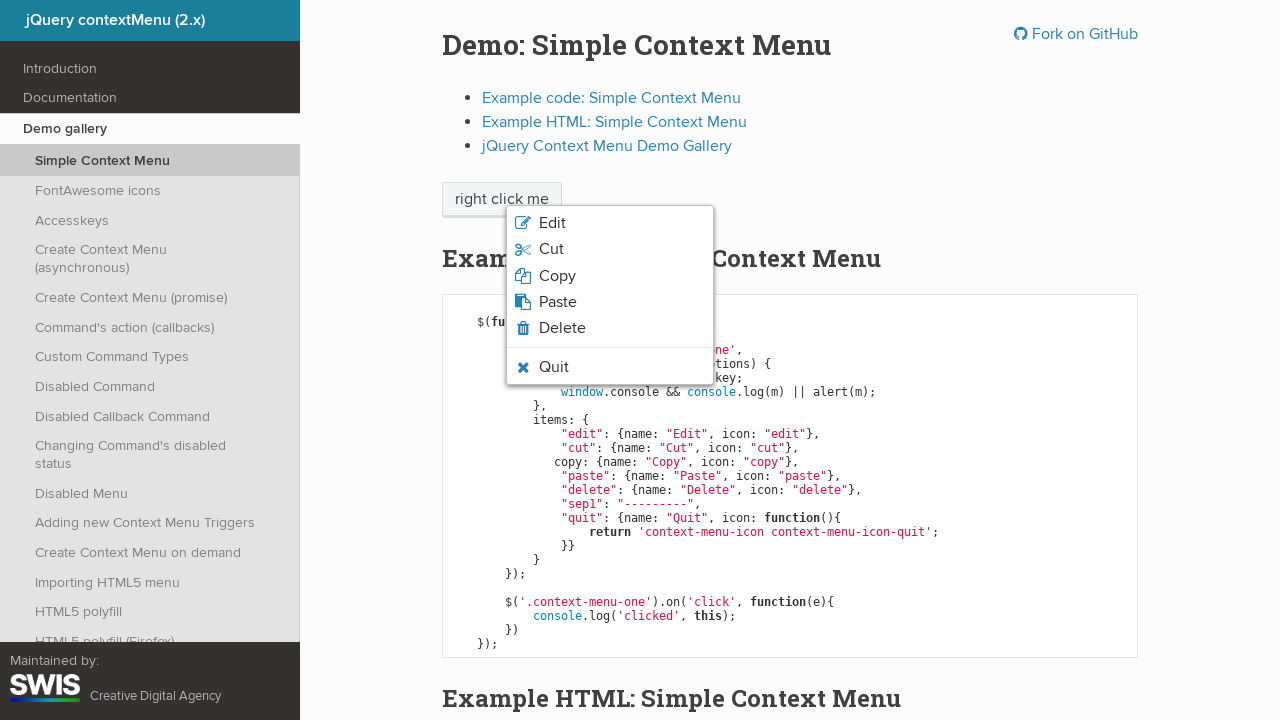

Clicked on the Copy option in the context menu at (610, 276) on li.context-menu-item.context-menu-icon.context-menu-icon-copy
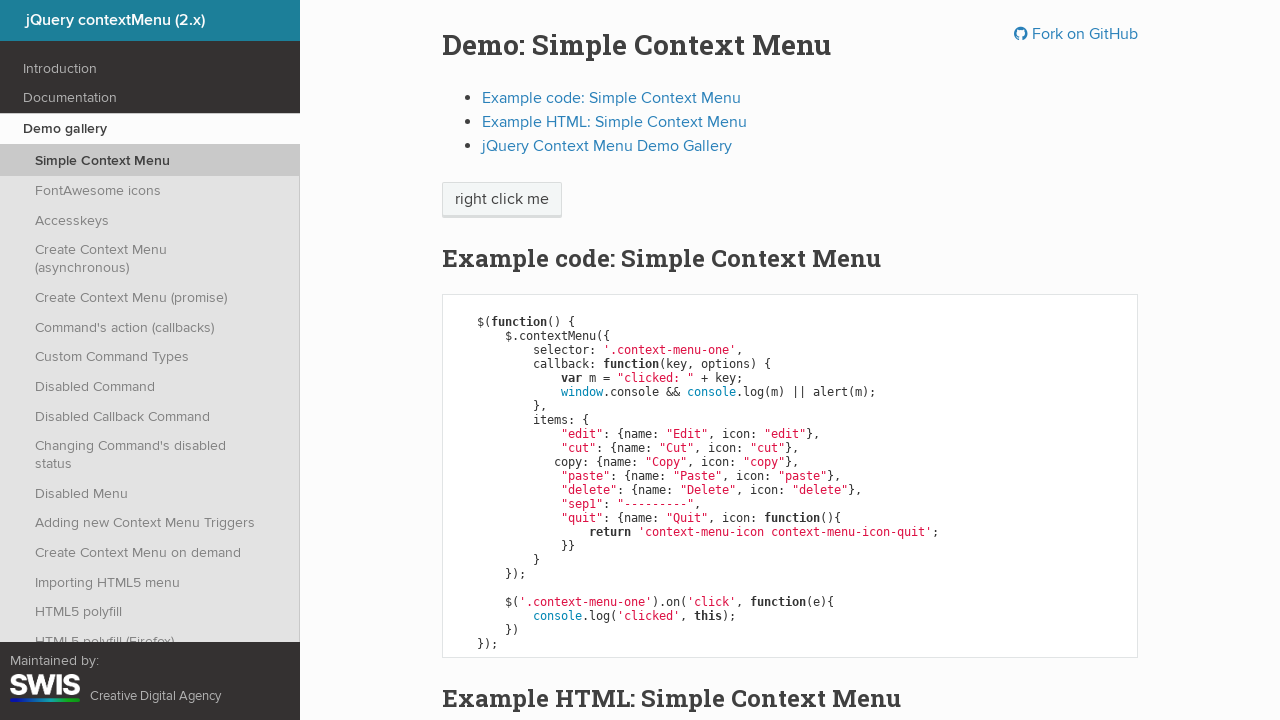

Set up handler to accept alert dialog
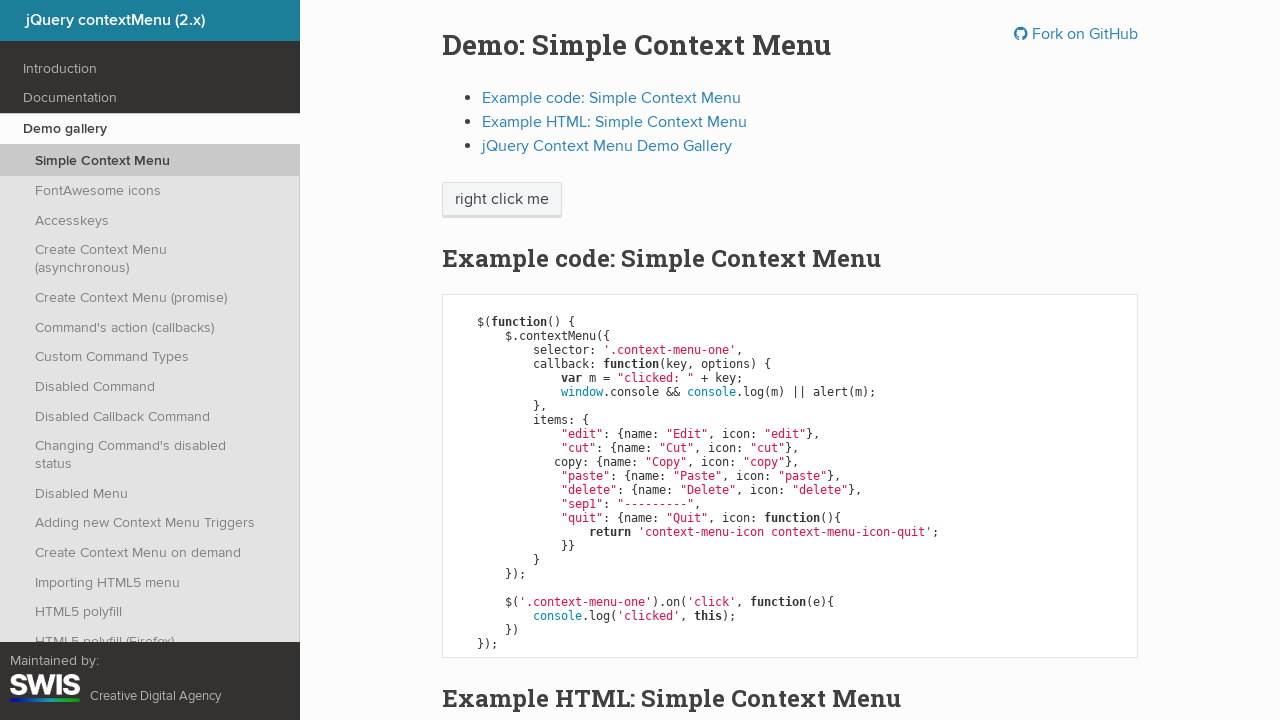

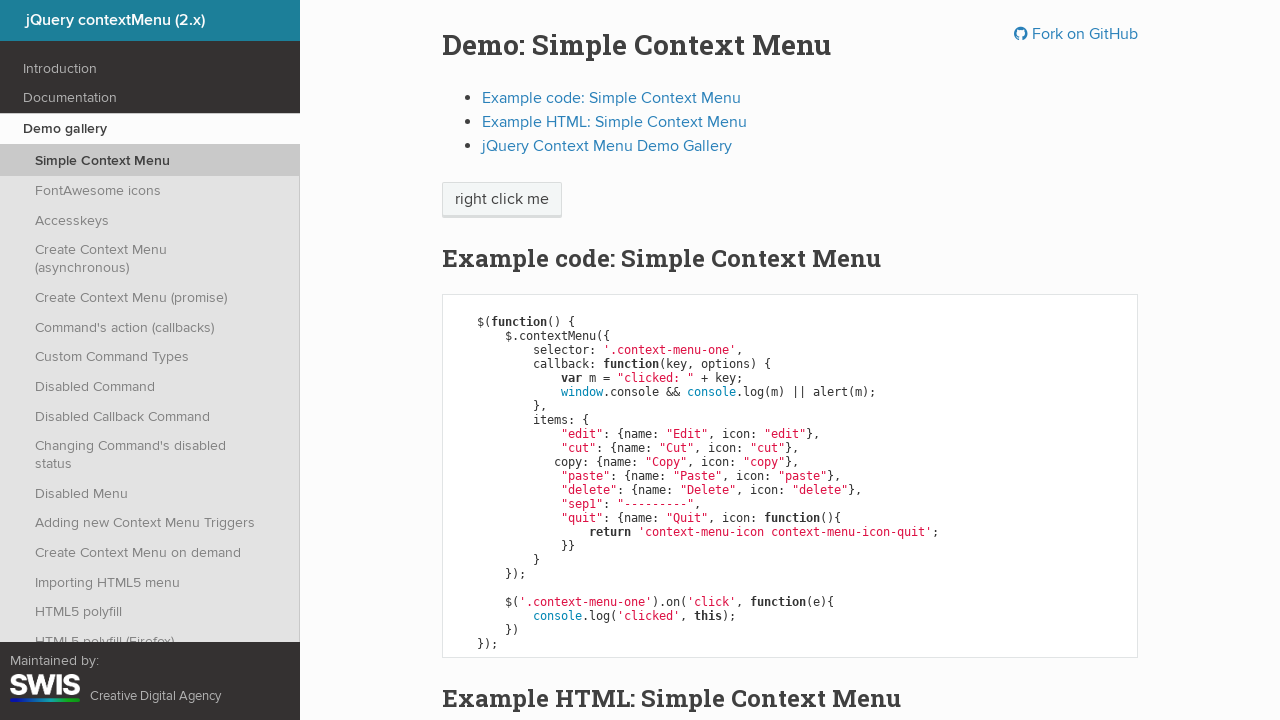